Tests the Service dropdown menu in the header to verify it contains the expected options

Starting URL: https://jdi-testing.github.io/jdi-light/index.html

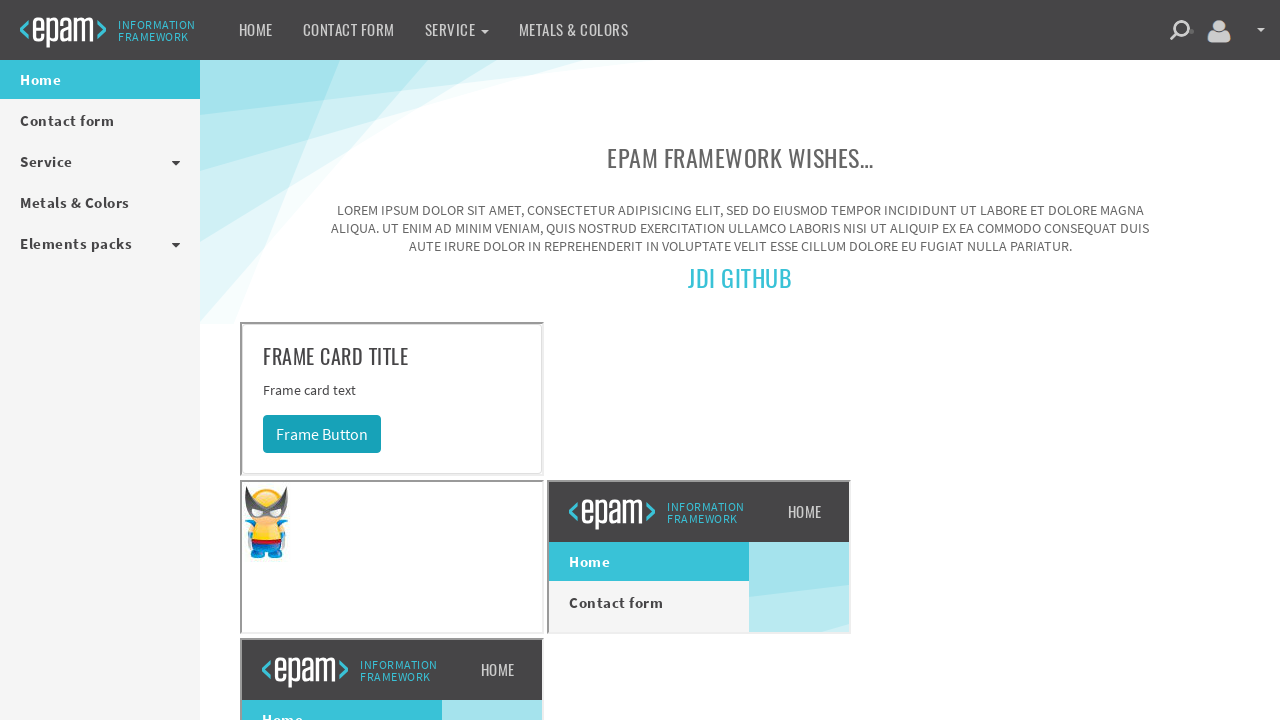

Navigated to JDI Light test page
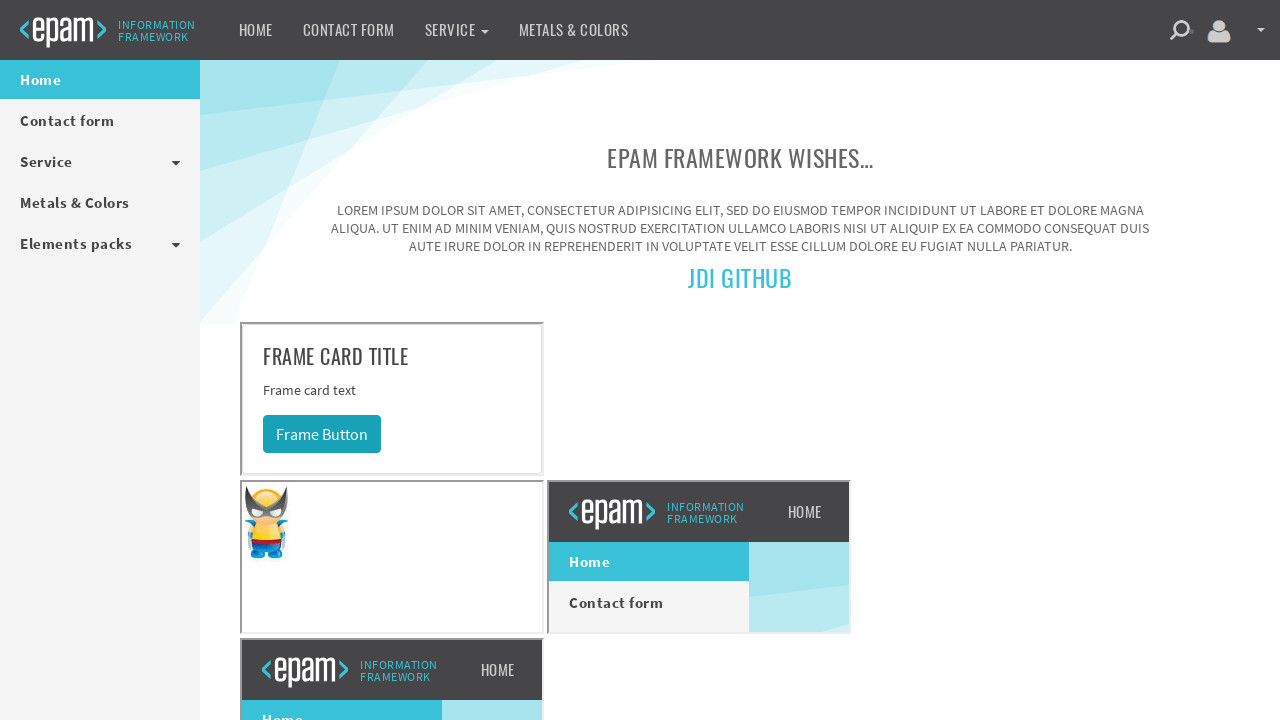

Clicked on Service dropdown menu in header at (456, 30) on div[class*='uui-header'] li.dropdown
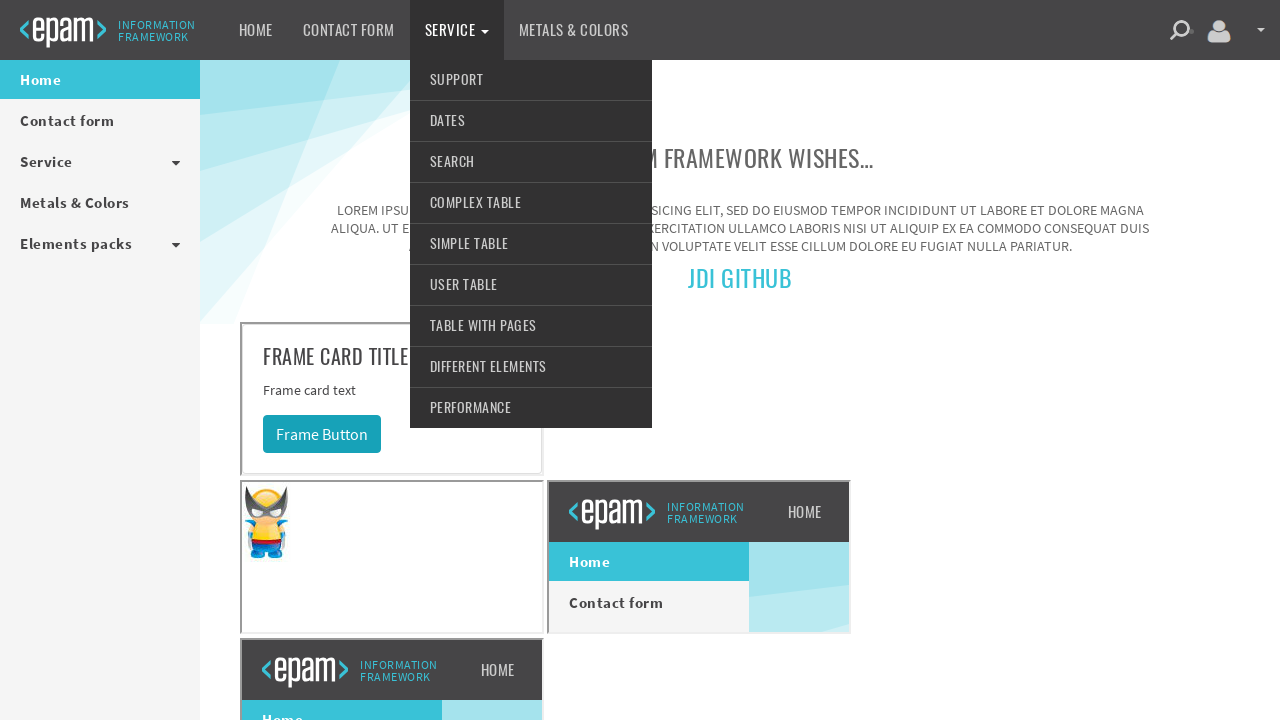

Service dropdown menu options displayed and verified
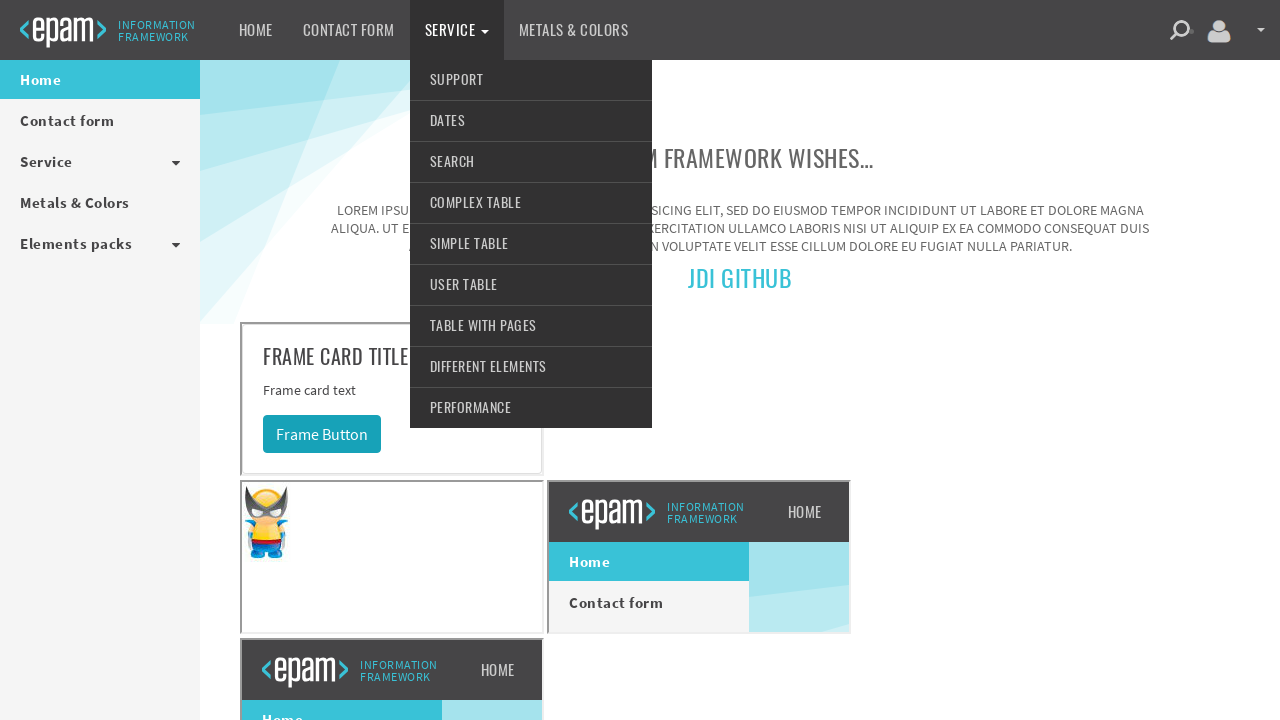

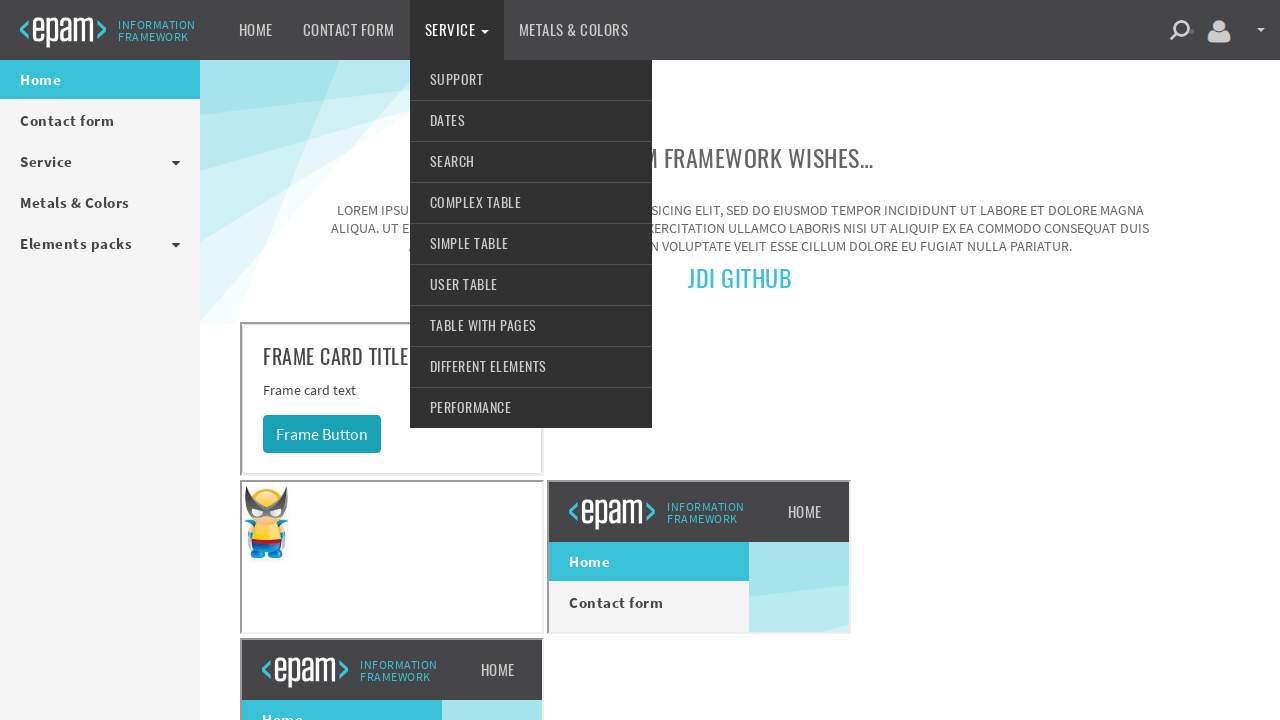